Tests that the complete all checkbox updates when individual items are completed or cleared

Starting URL: https://demo.playwright.dev/todomvc

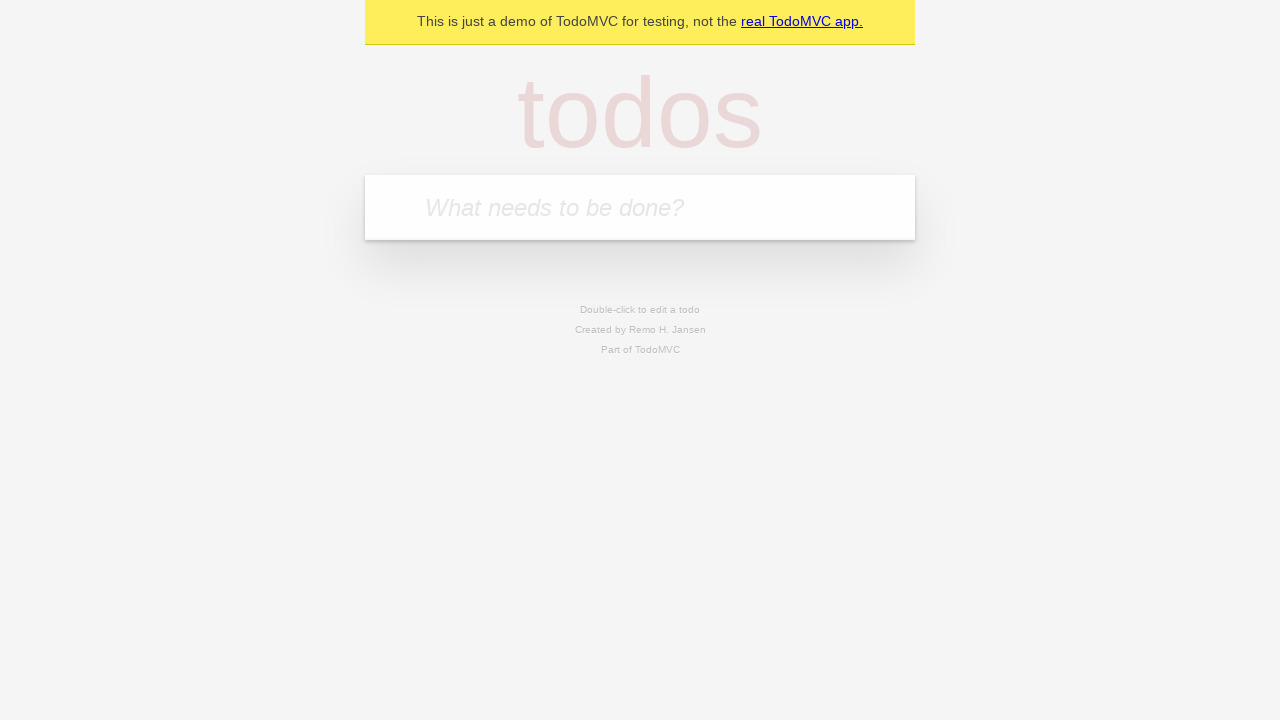

Located the todo input field
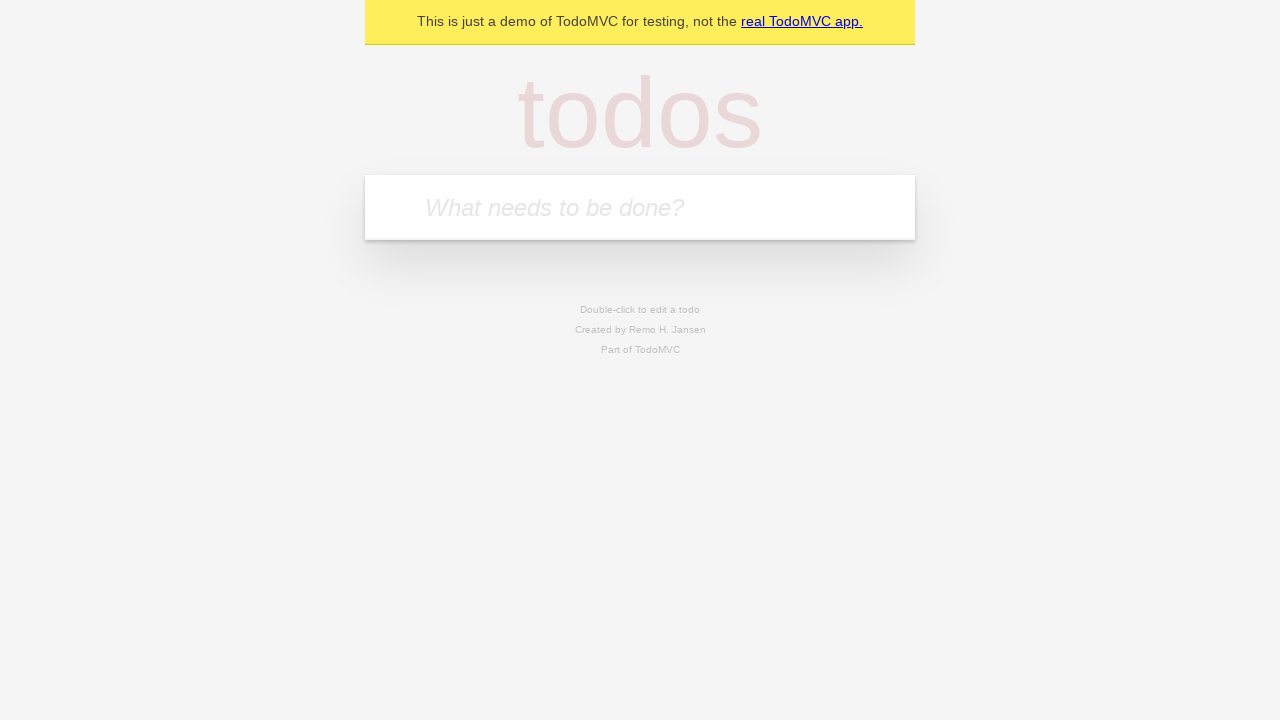

Filled todo input with 'buy some cheese' on internal:attr=[placeholder="What needs to be done?"i]
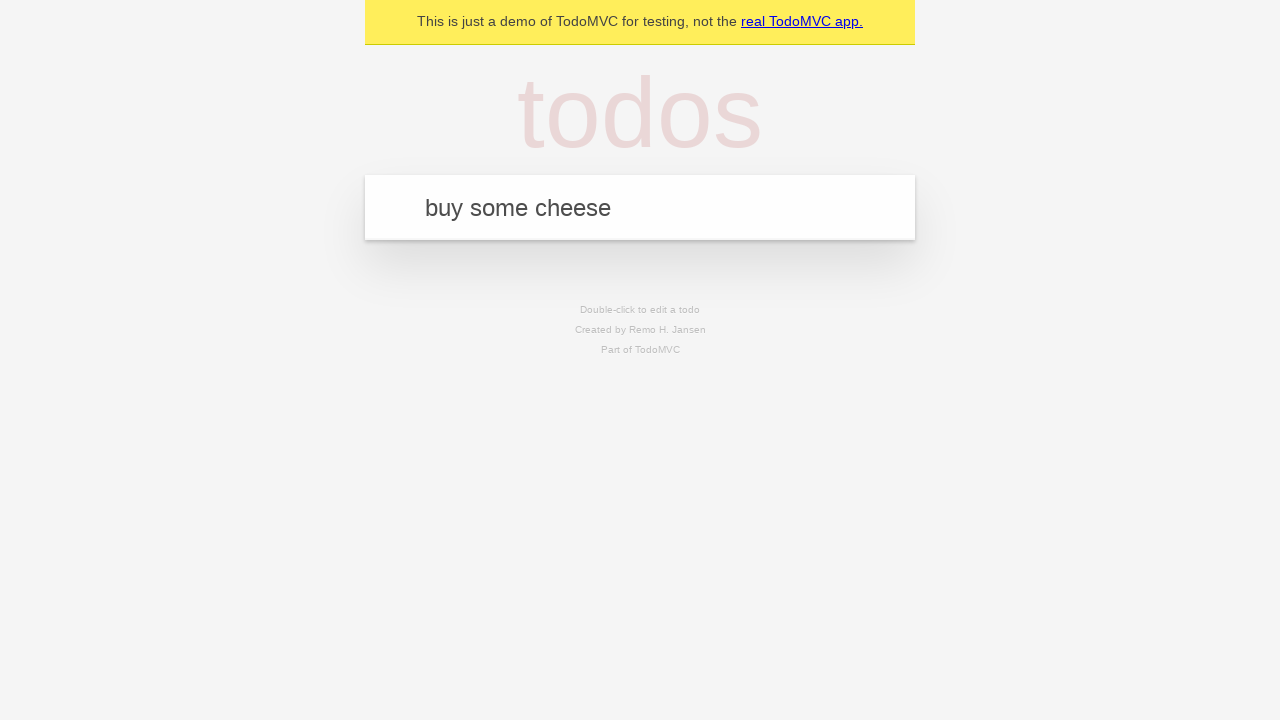

Pressed Enter to create todo item 'buy some cheese' on internal:attr=[placeholder="What needs to be done?"i]
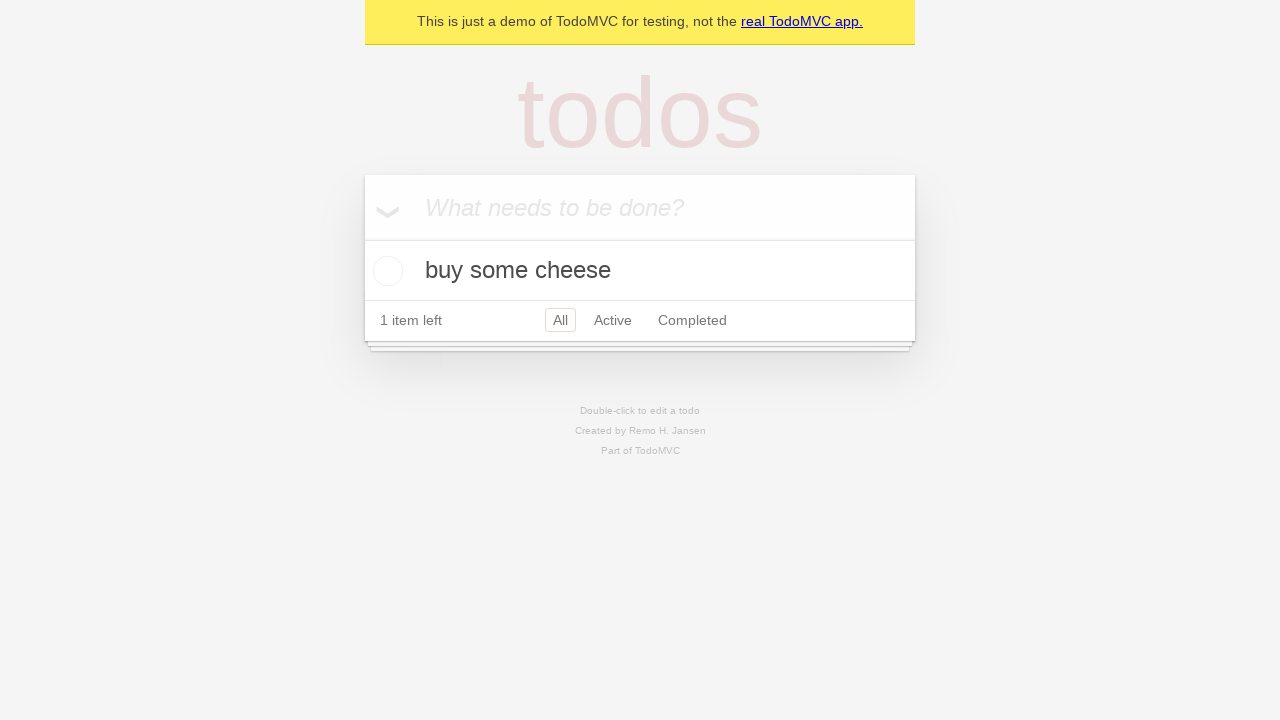

Filled todo input with 'feed the cat' on internal:attr=[placeholder="What needs to be done?"i]
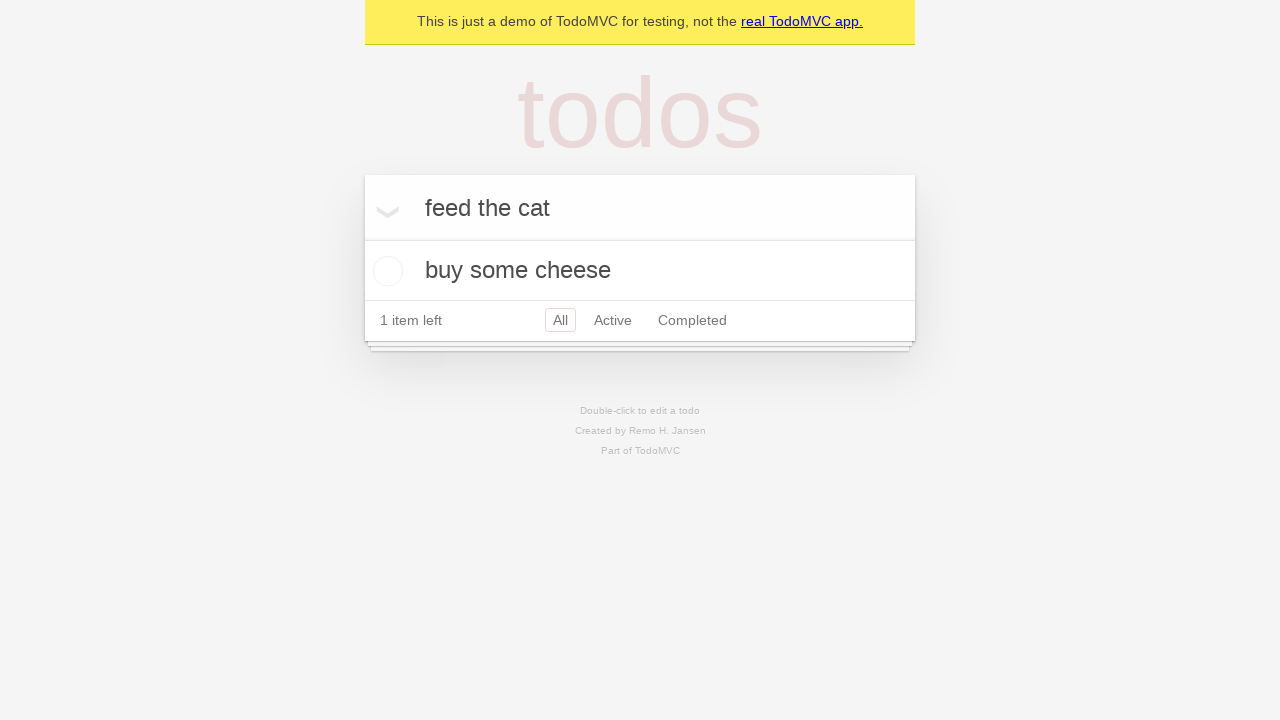

Pressed Enter to create todo item 'feed the cat' on internal:attr=[placeholder="What needs to be done?"i]
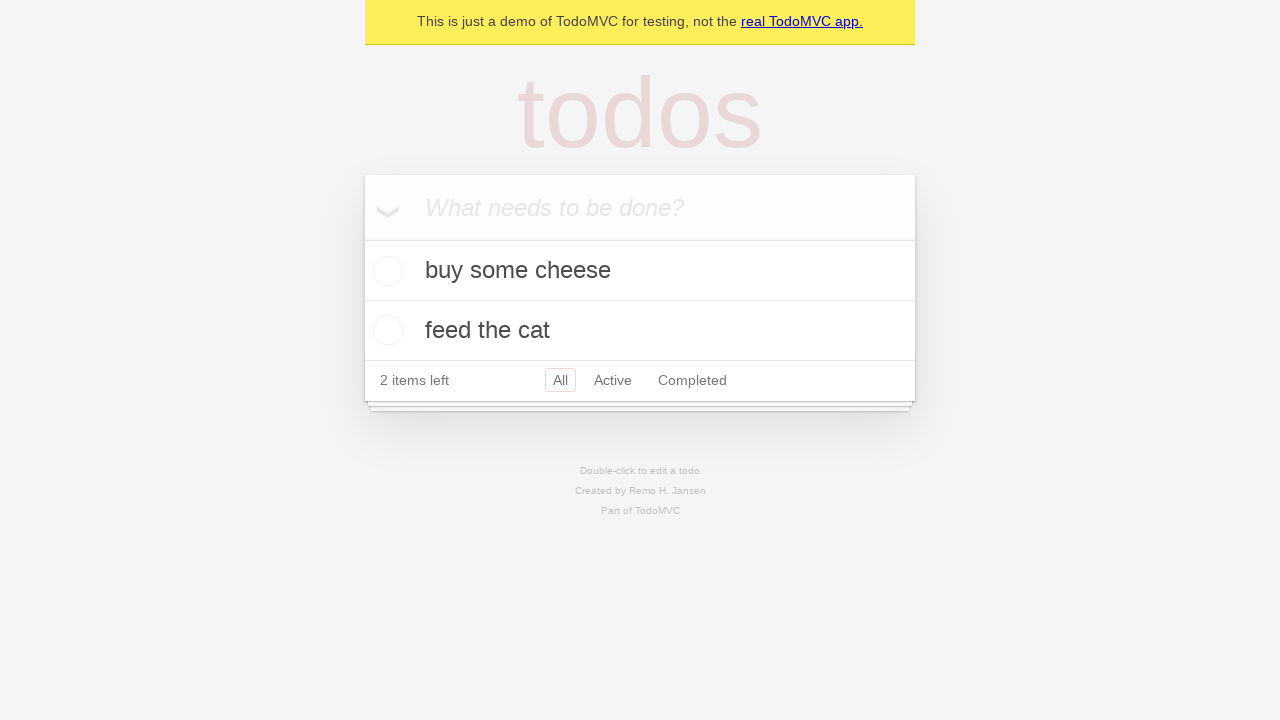

Filled todo input with 'book a doctors appointment ' on internal:attr=[placeholder="What needs to be done?"i]
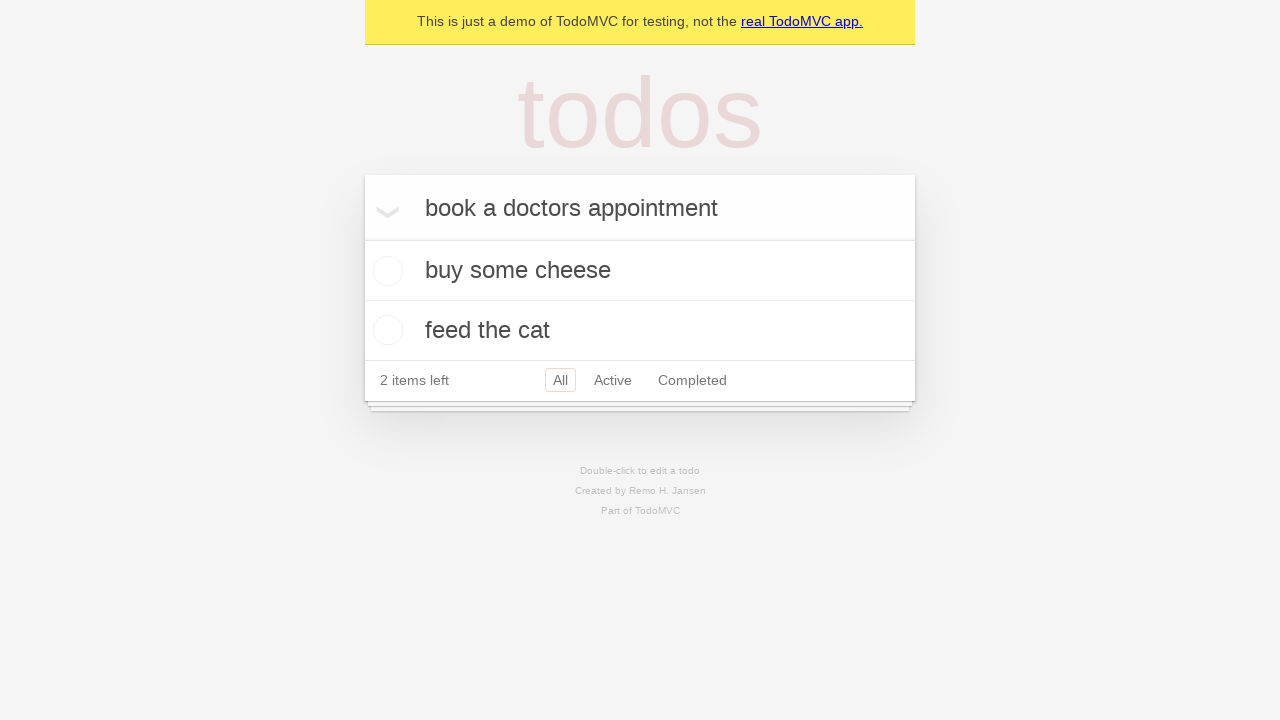

Pressed Enter to create todo item 'book a doctors appointment ' on internal:attr=[placeholder="What needs to be done?"i]
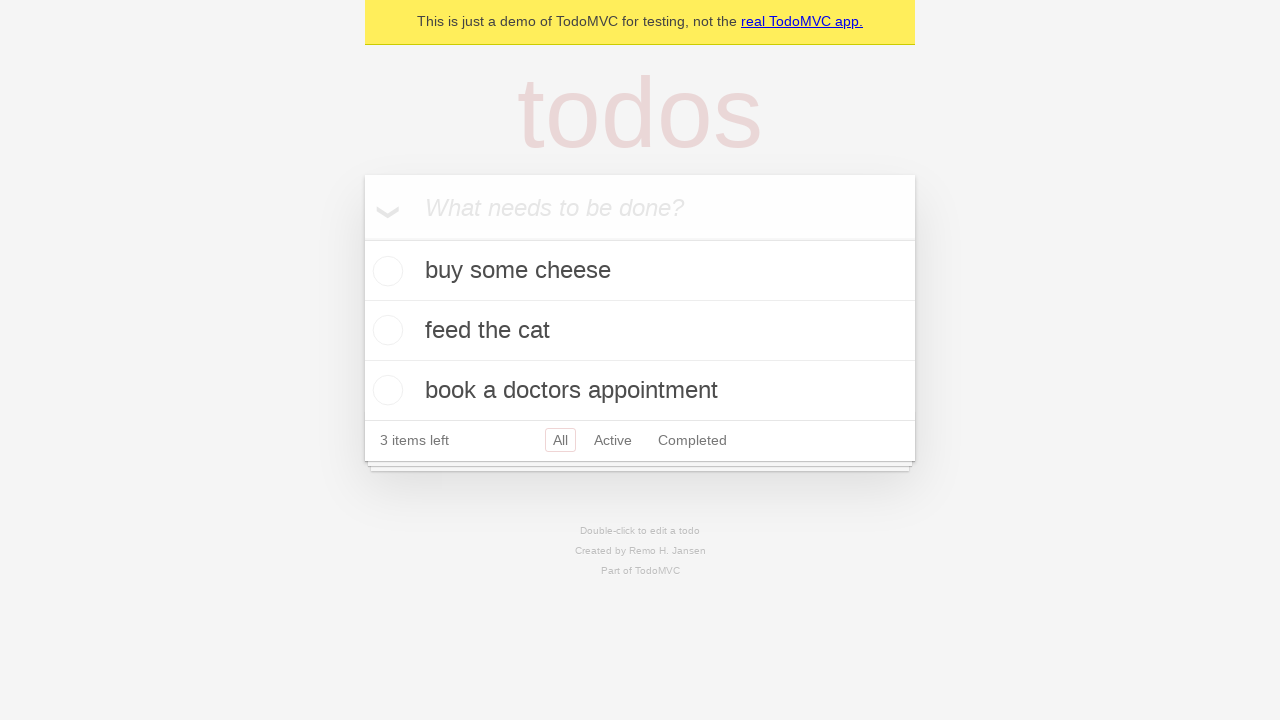

Waited for third todo item to appear
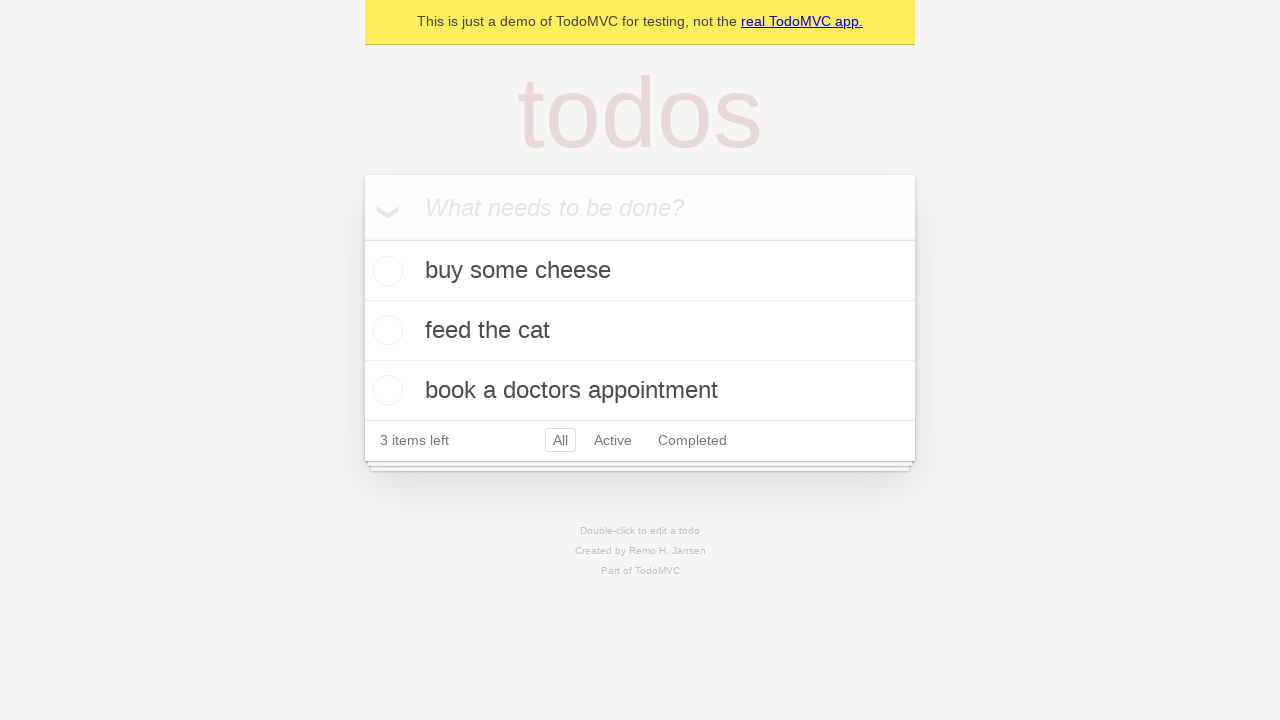

Located the 'Mark all as complete' toggle checkbox
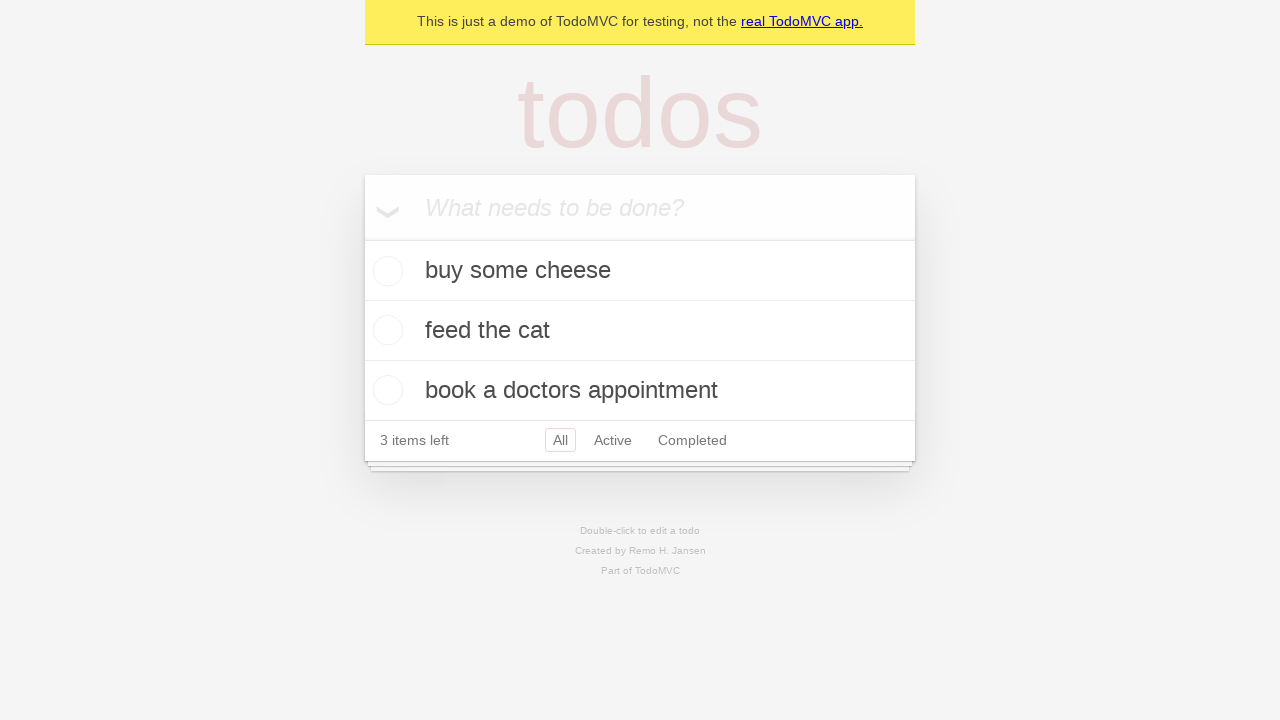

Checked the 'Mark all as complete' toggle - all todos marked as complete at (362, 238) on internal:label="Mark all as complete"i
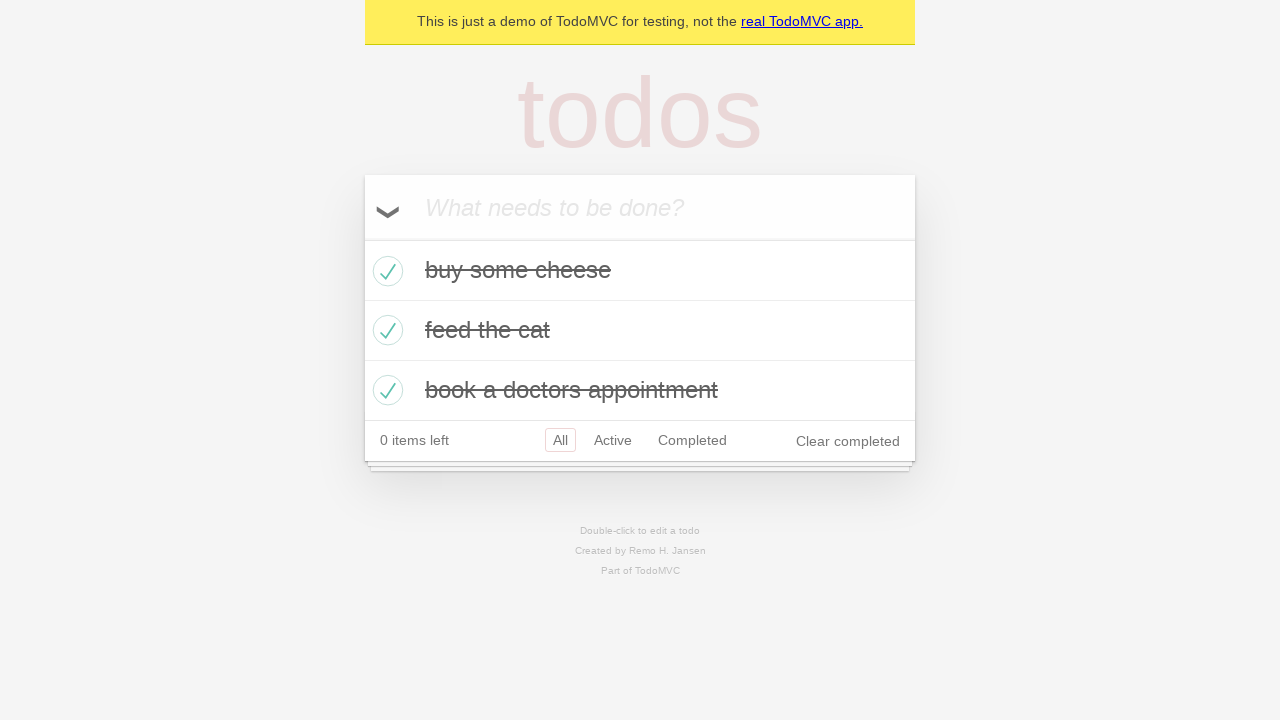

Located the first todo item
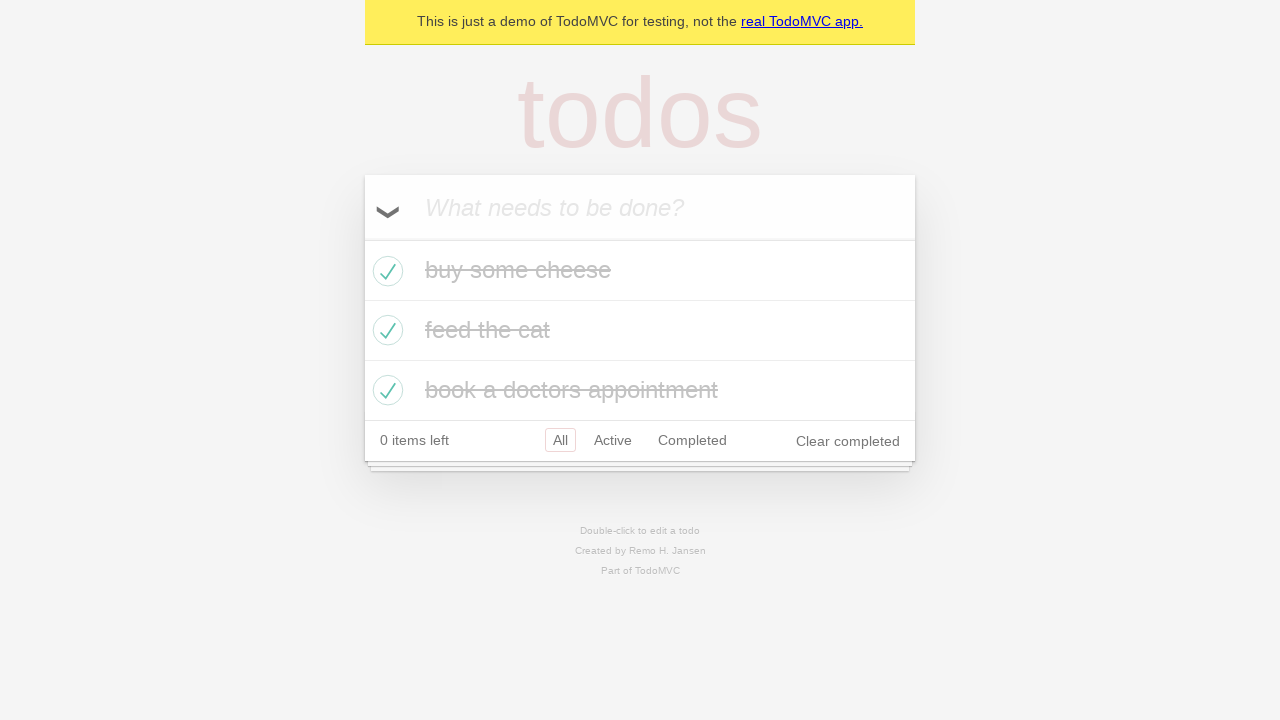

Unchecked the first todo item - toggled its completion state at (385, 271) on internal:testid=[data-testid="todo-item"s] >> nth=0 >> internal:role=checkbox
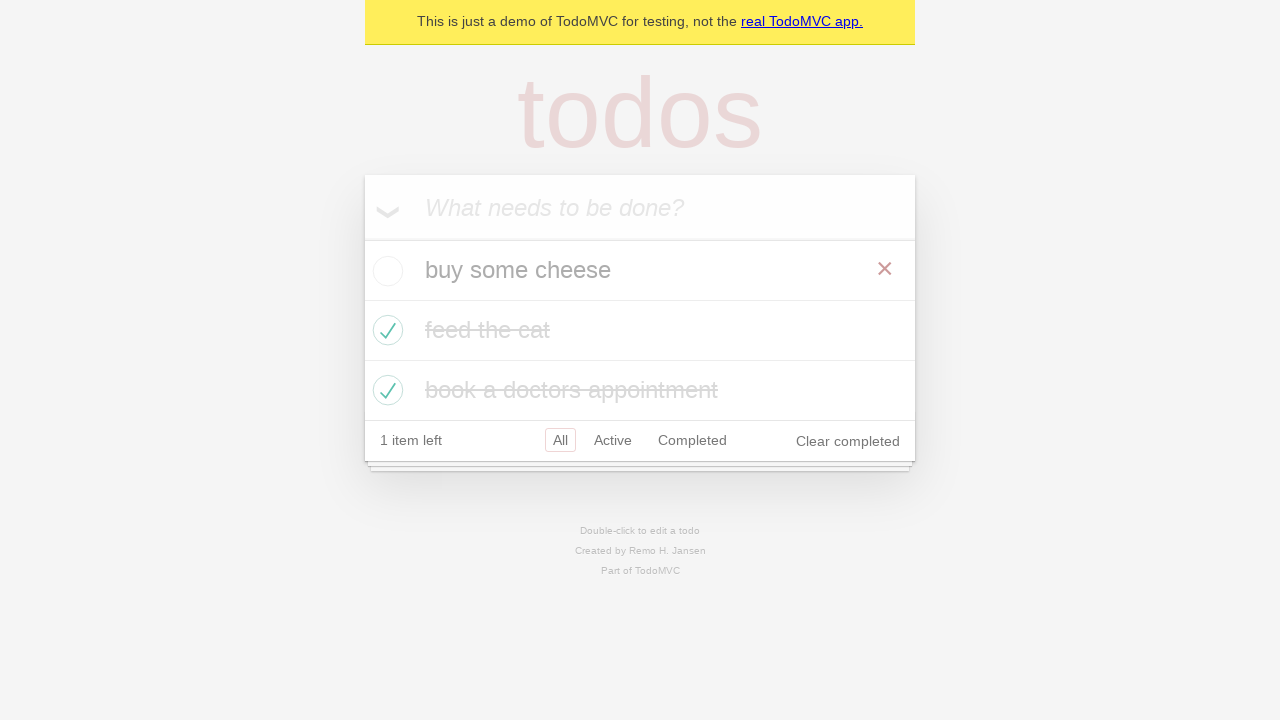

Rechecked the first todo item - marked it as complete again at (385, 271) on internal:testid=[data-testid="todo-item"s] >> nth=0 >> internal:role=checkbox
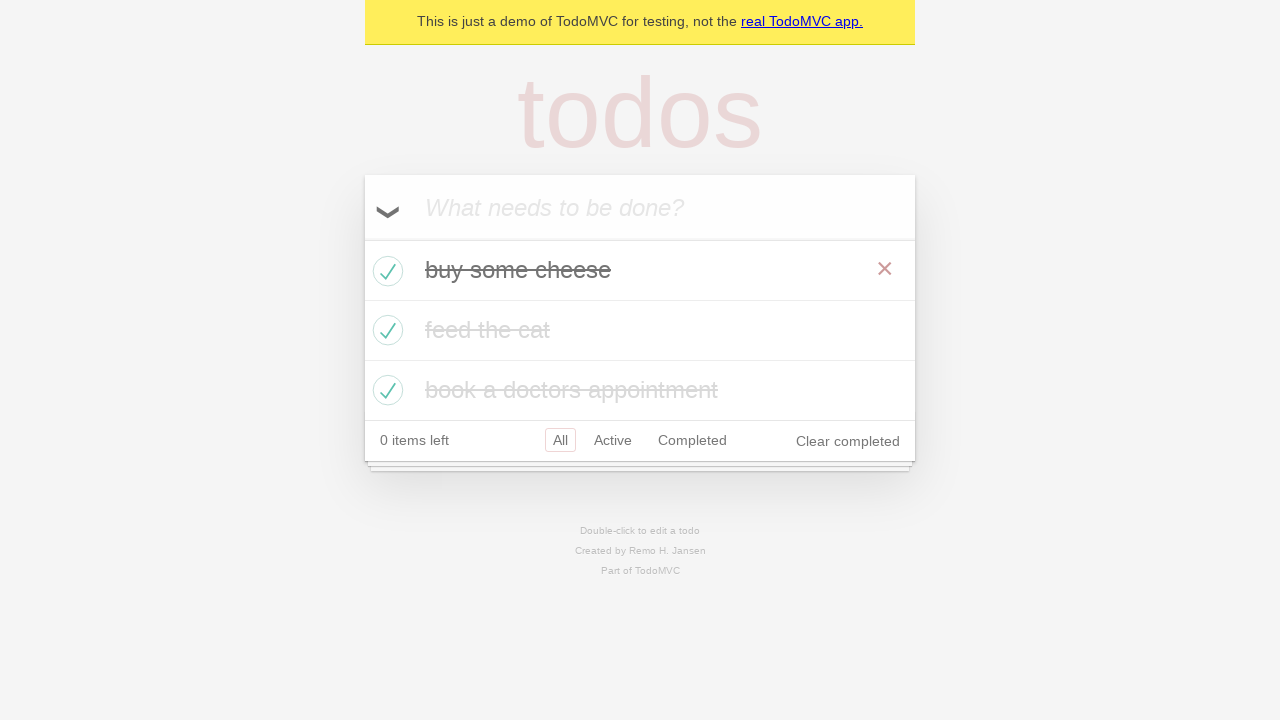

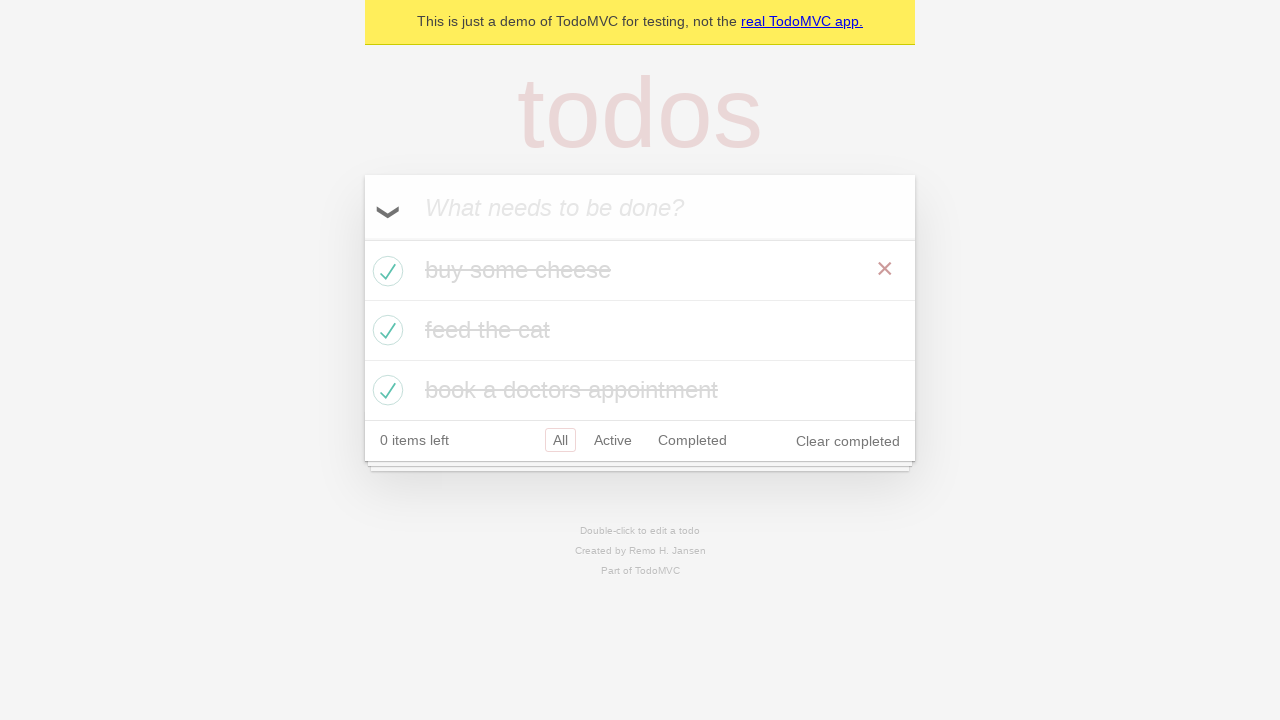